Tests a registration form by filling first name, last name, and email fields, then submitting the form and verifying the success message is displayed.

Starting URL: http://suninjuly.github.io/registration1.html

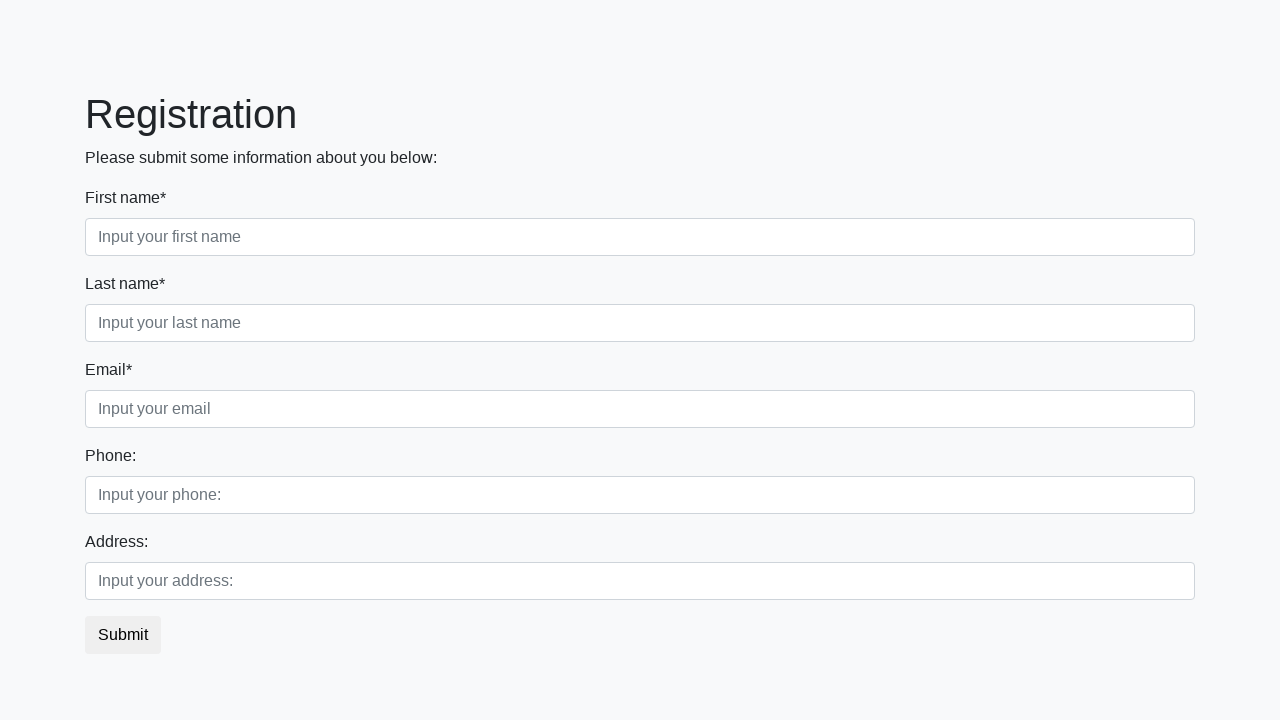

Filled first name field with 'Artemy' on input[placeholder="Input your first name"]
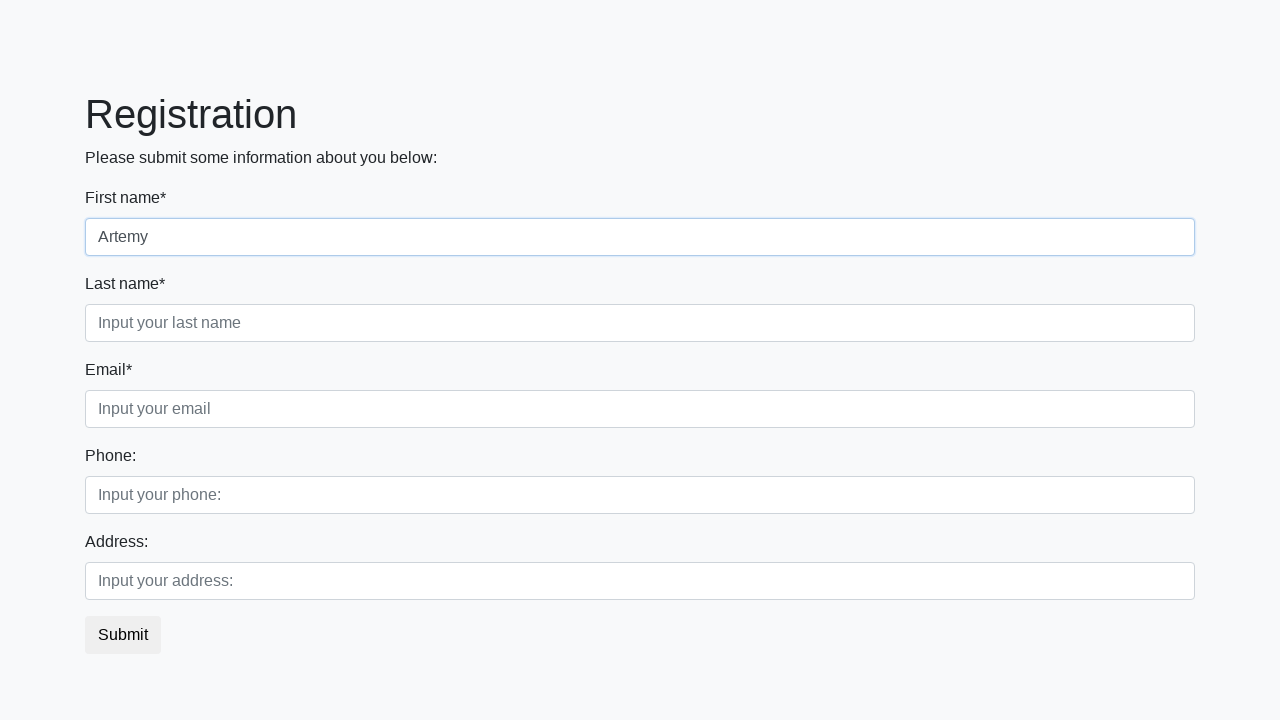

Filled last name field with 'Vetts' on input[placeholder="Input your last name"]
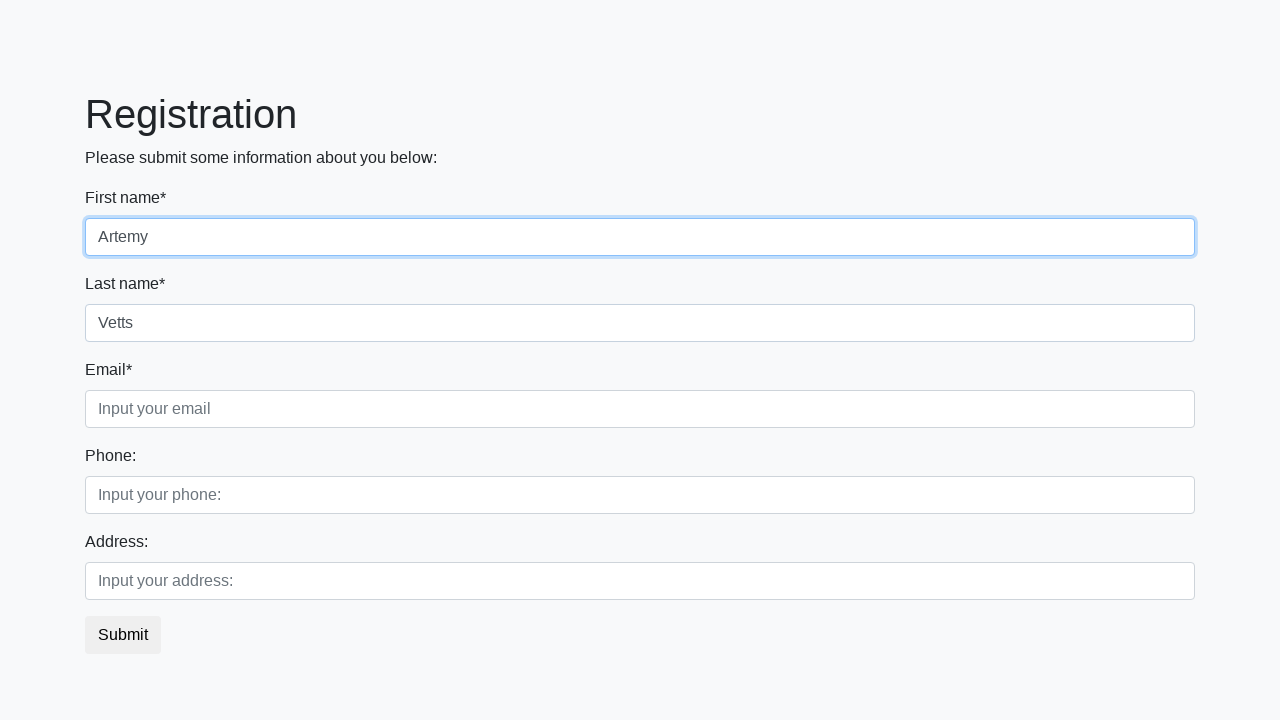

Filled email field with 'vetc@list.ru' on input[placeholder="Input your email"]
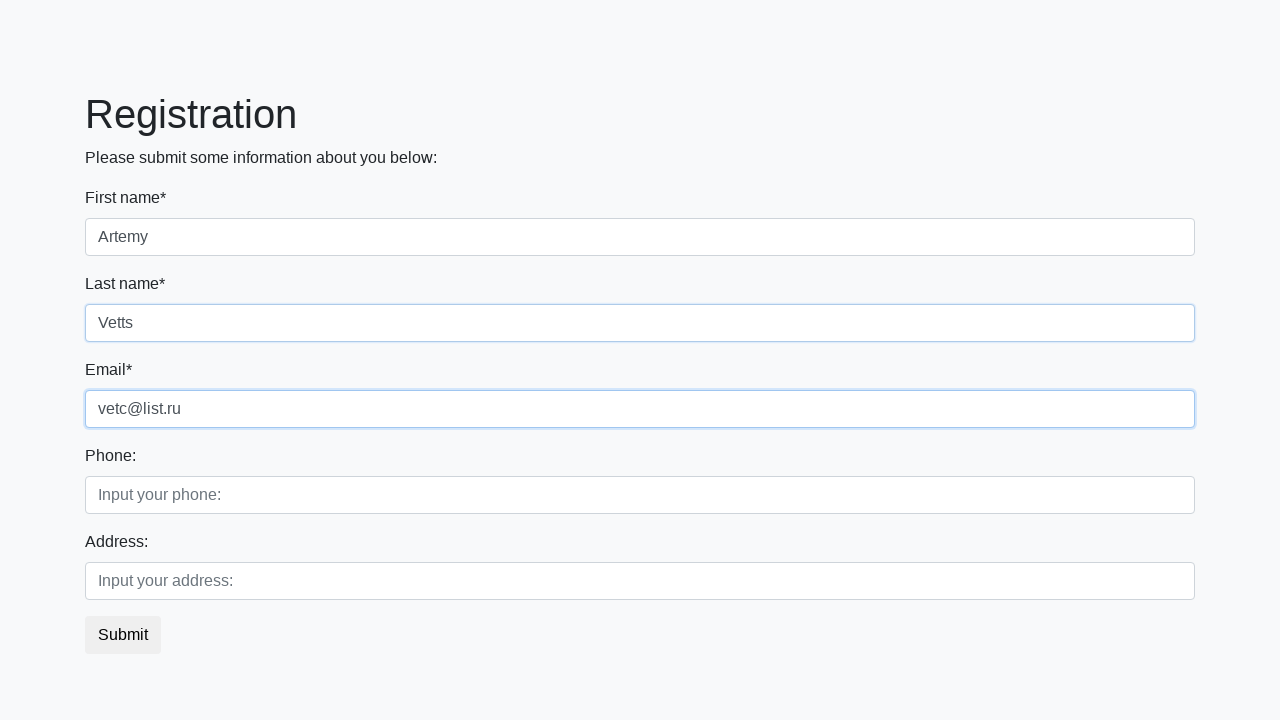

Clicked submit button to register at (123, 635) on button.btn
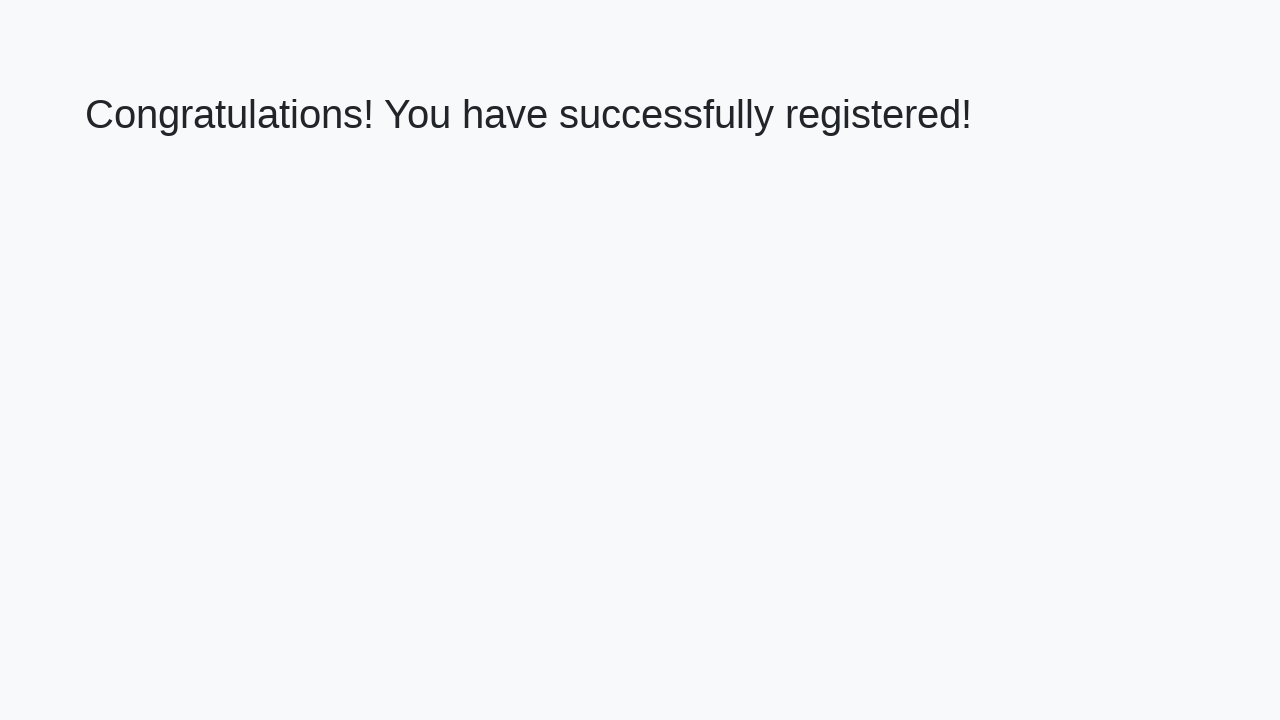

Success message heading loaded
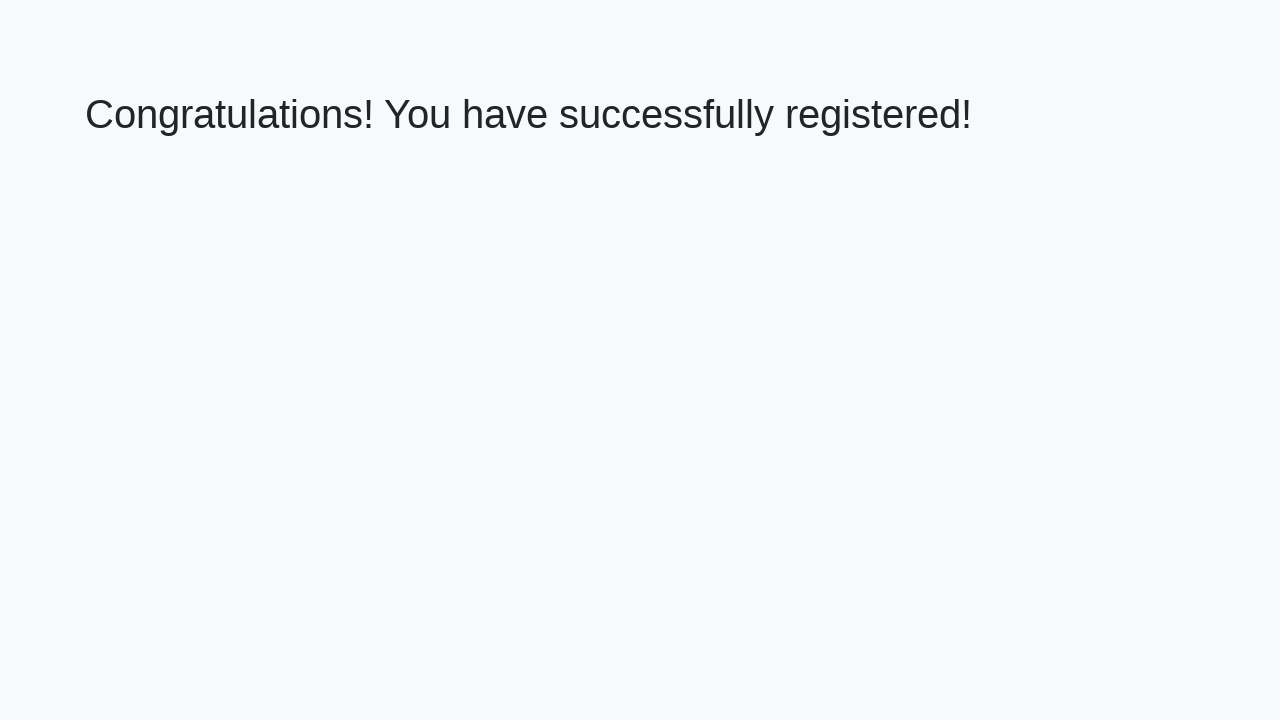

Retrieved success message text
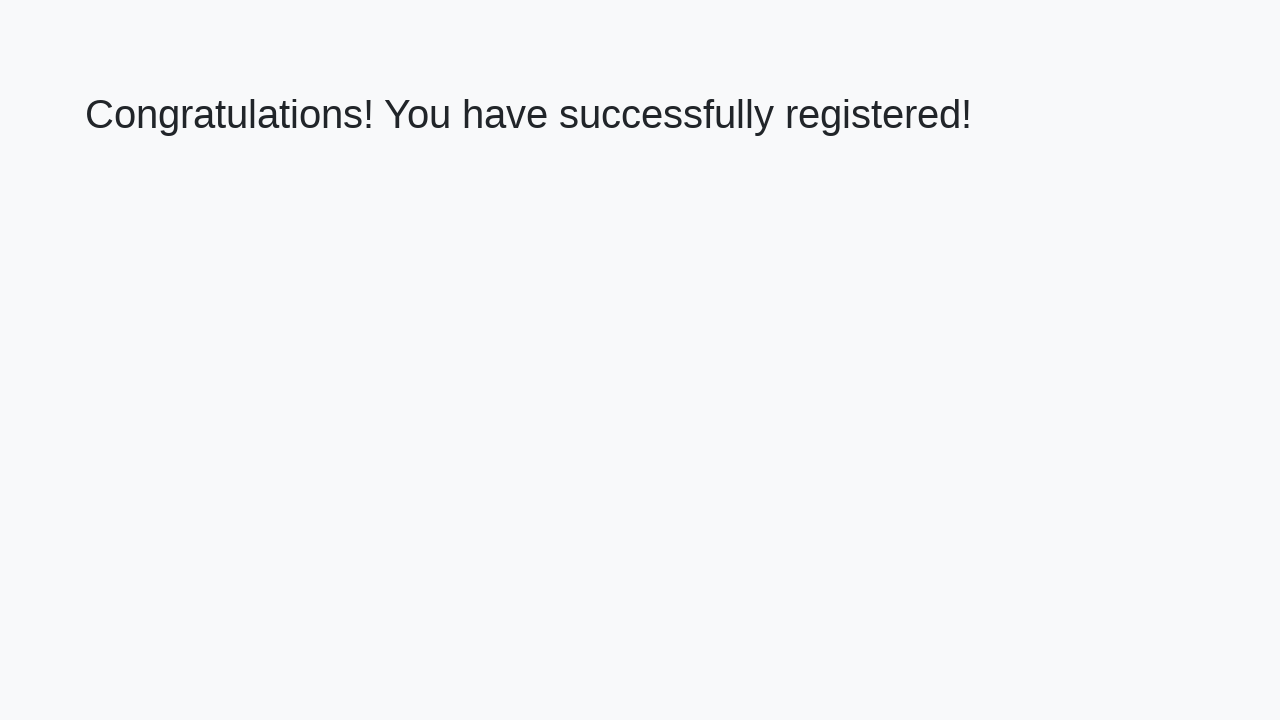

Verified success message: 'Congratulations! You have successfully registered!'
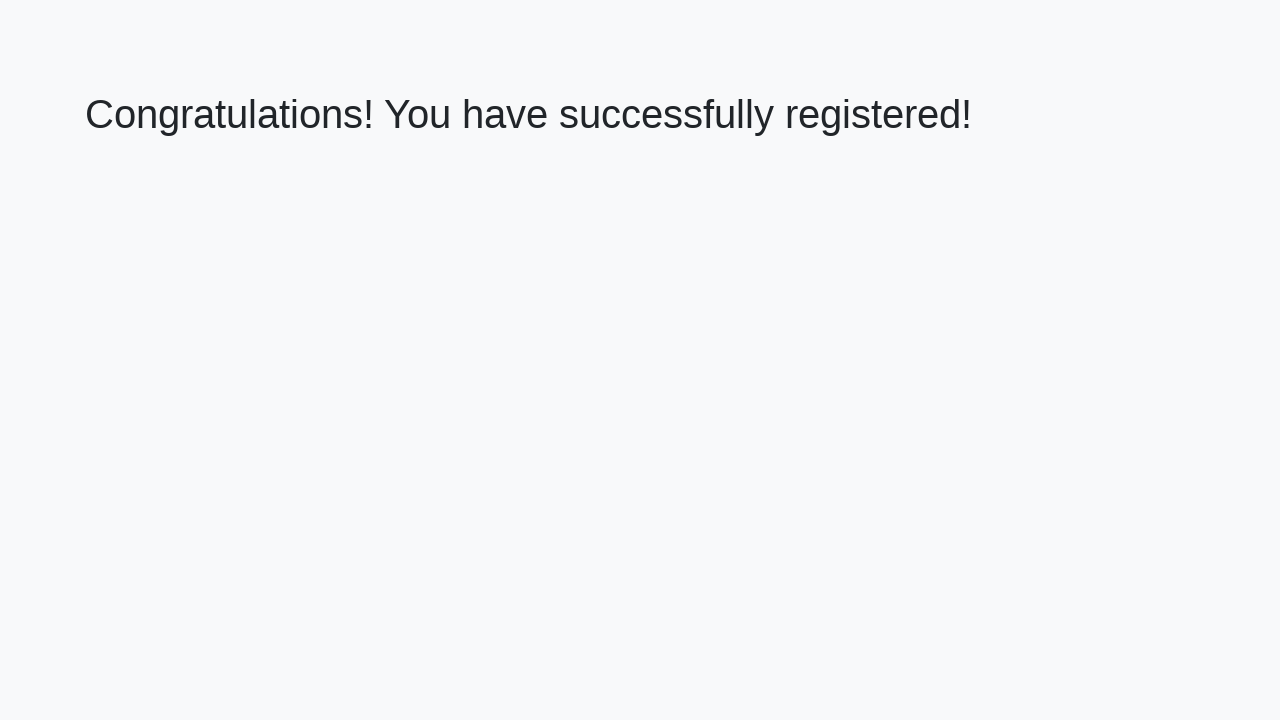

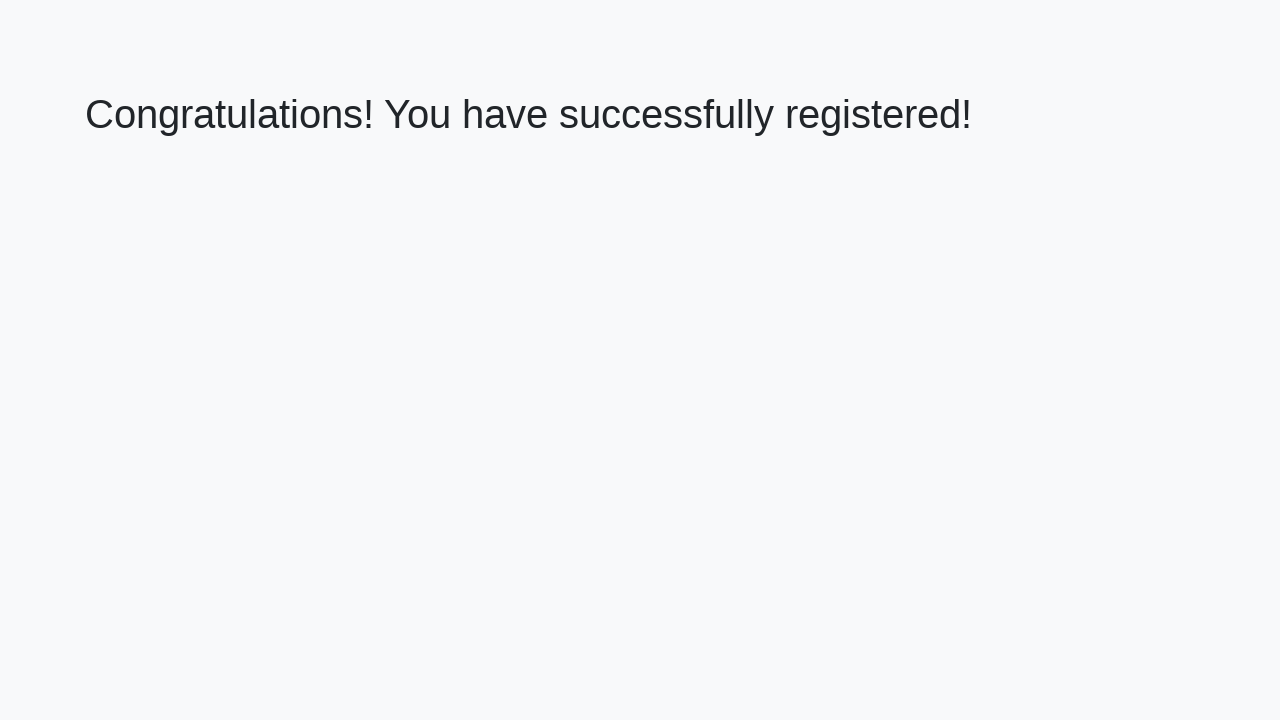